Tests multiple browser window handling by opening new windows via button clicks, then iterating through and closing all child windows while keeping the main window

Starting URL: https://demoqa.com/browser-windows

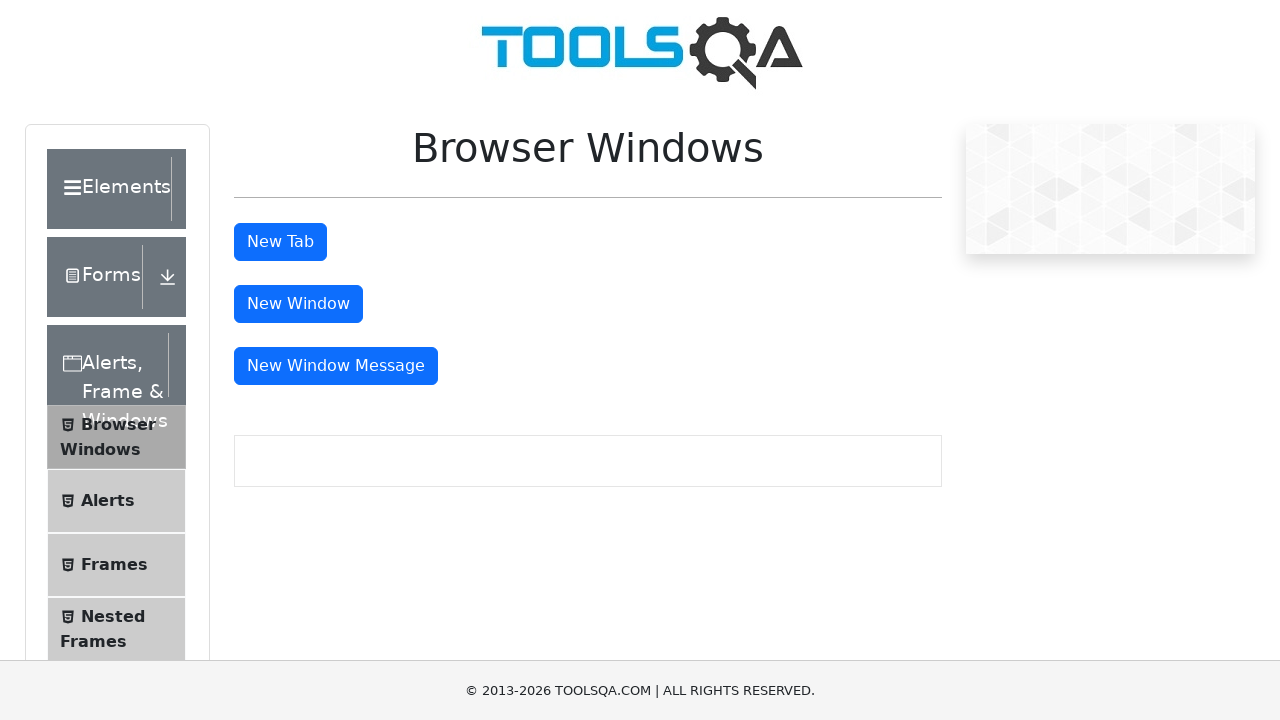

Clicked button to open new window at (298, 304) on #windowButton
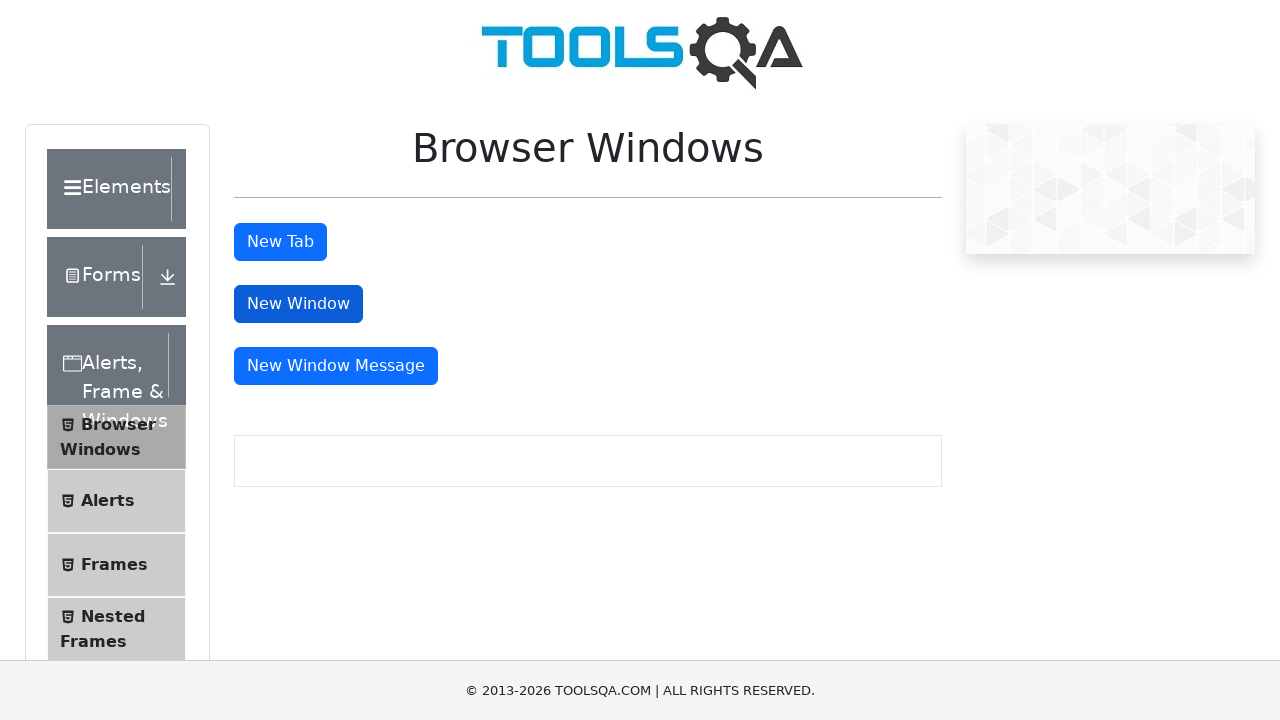

First new window loaded successfully
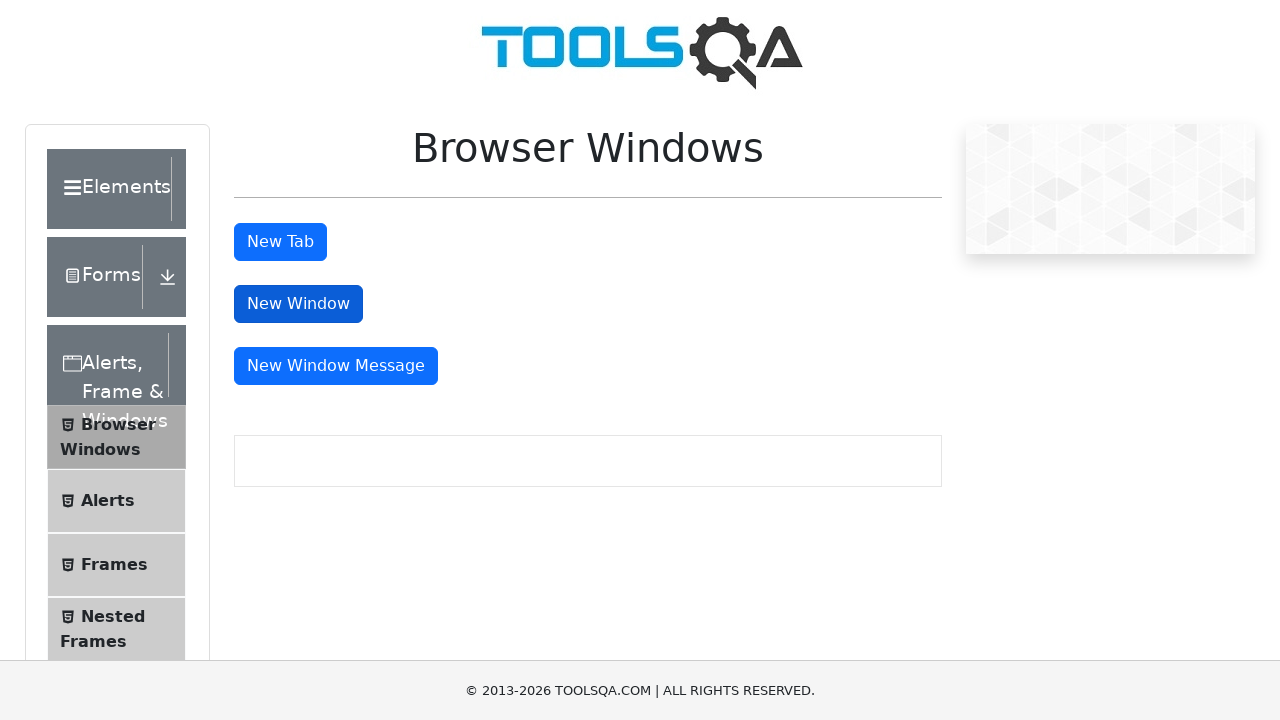

Clicked button to open message window at (336, 366) on #messageWindowButton
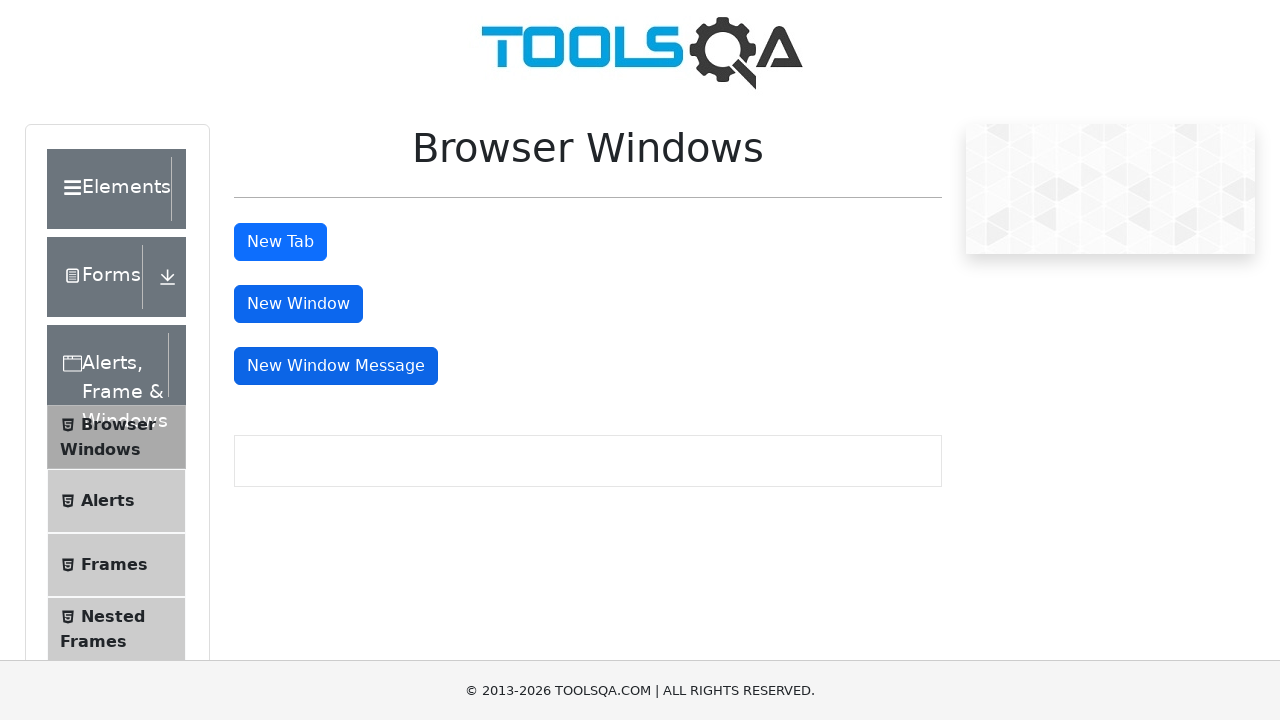

Second new window (message window) loaded successfully
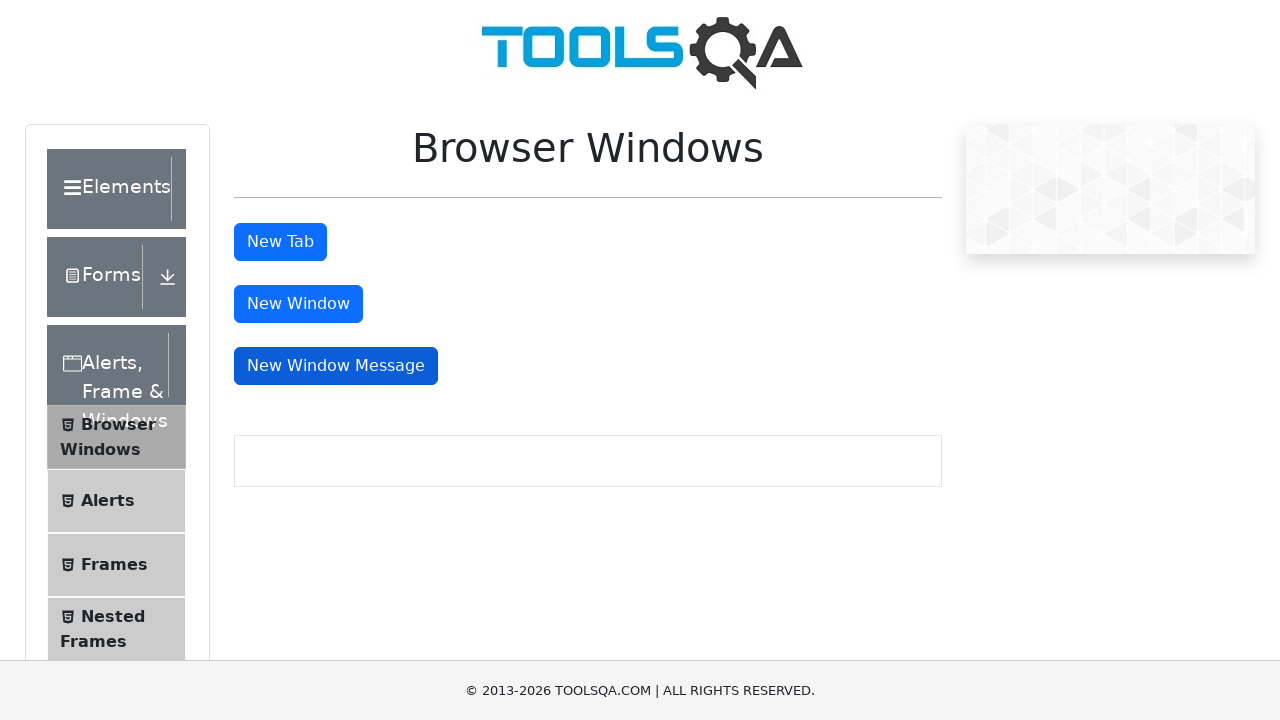

Closed a child window, keeping main window open
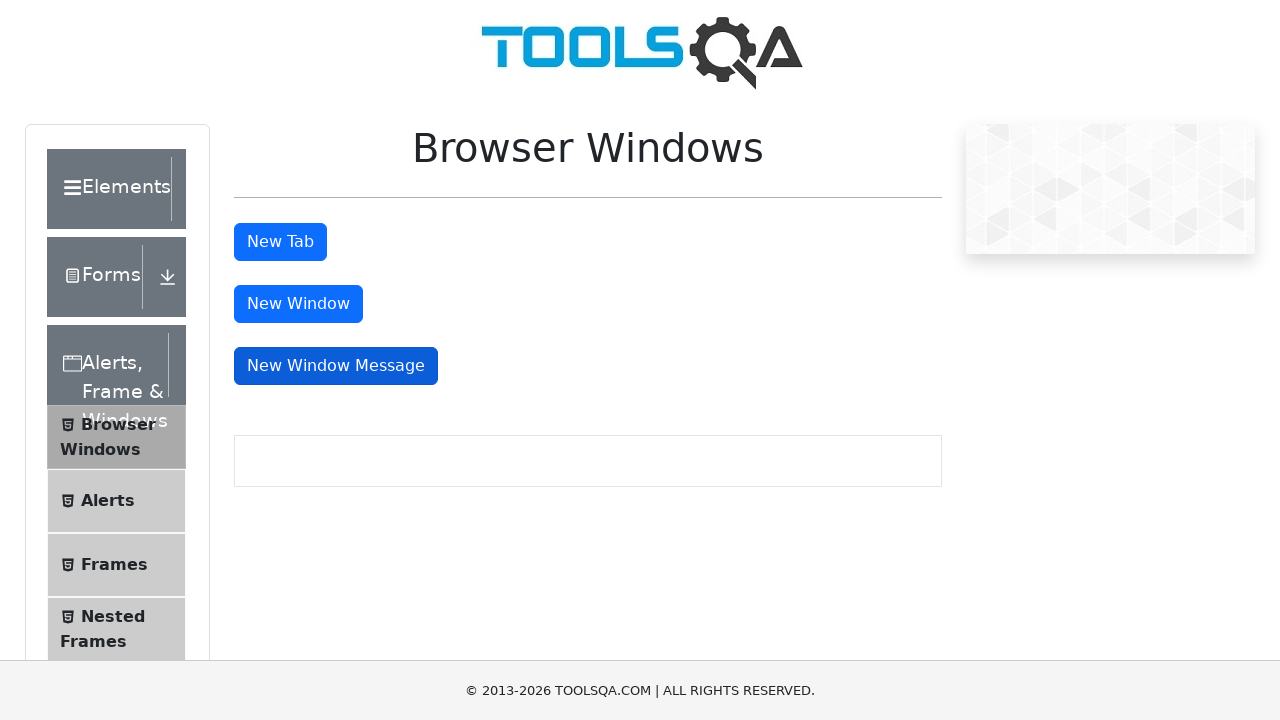

Closed a child window, keeping main window open
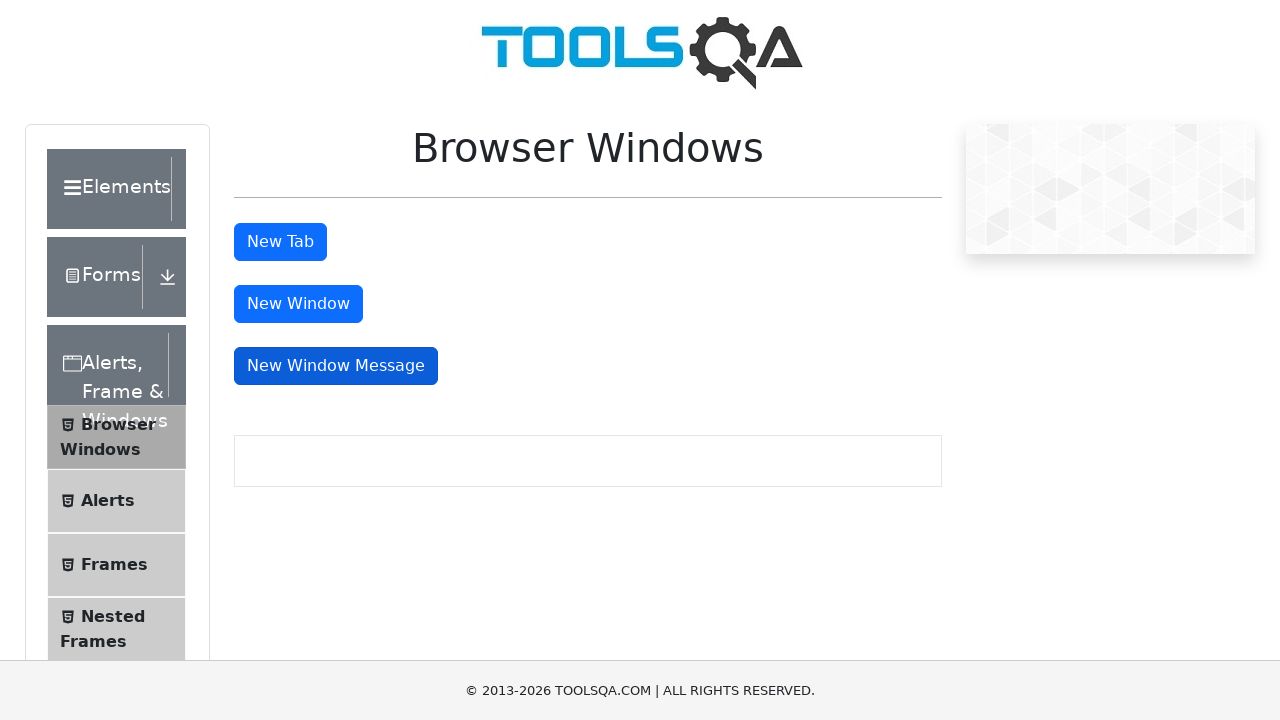

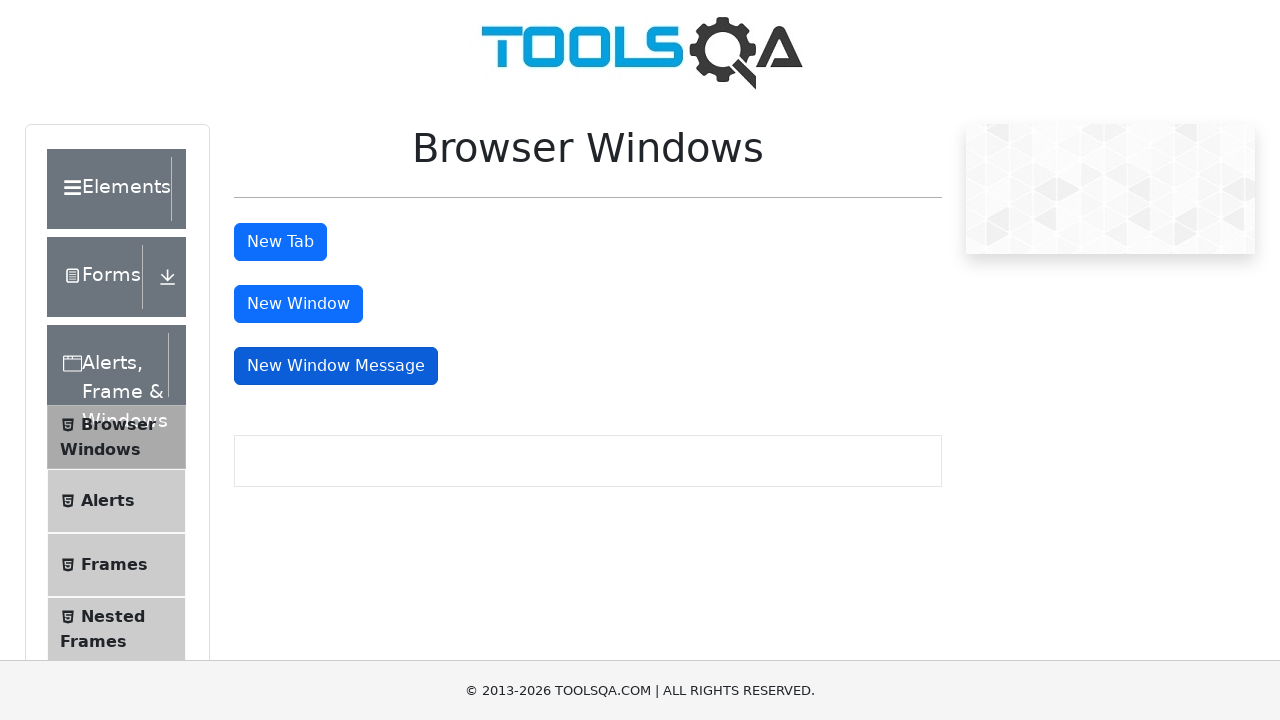